Verifies the page title of the OrangeHRM homepage

Starting URL: http://alchemy.hguy.co/orangehrm

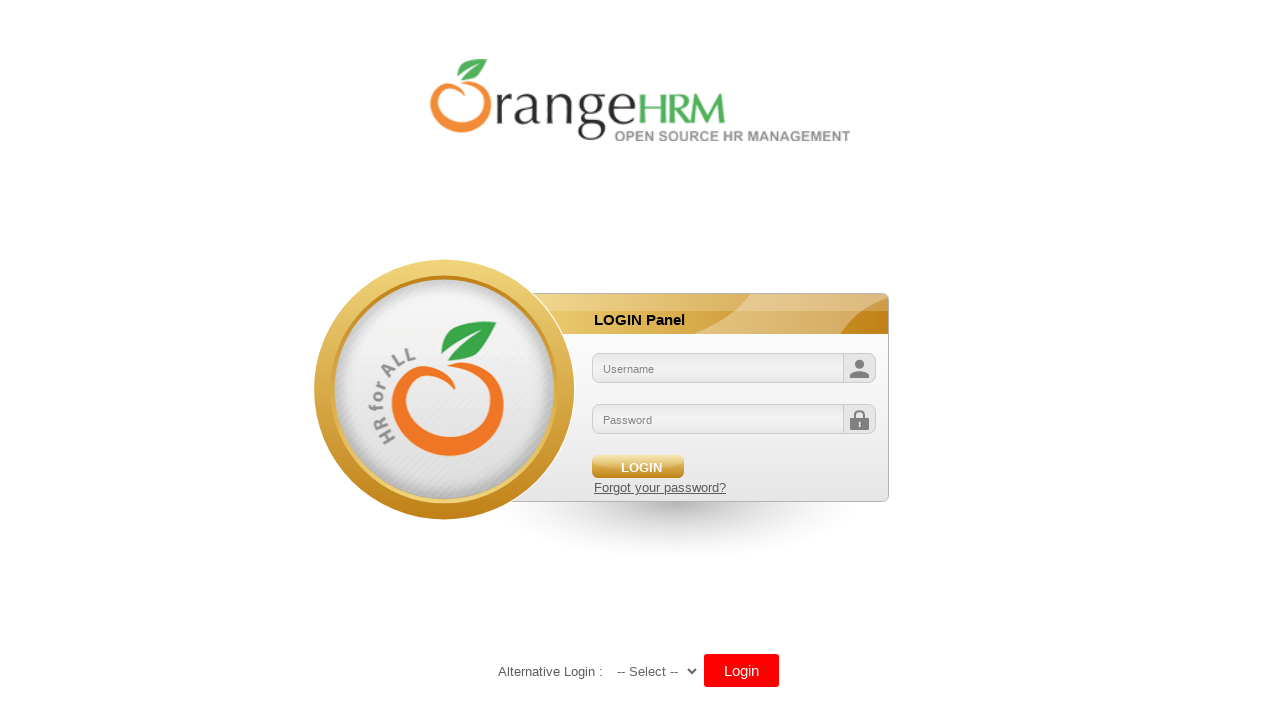

Navigated to OrangeHRM homepage
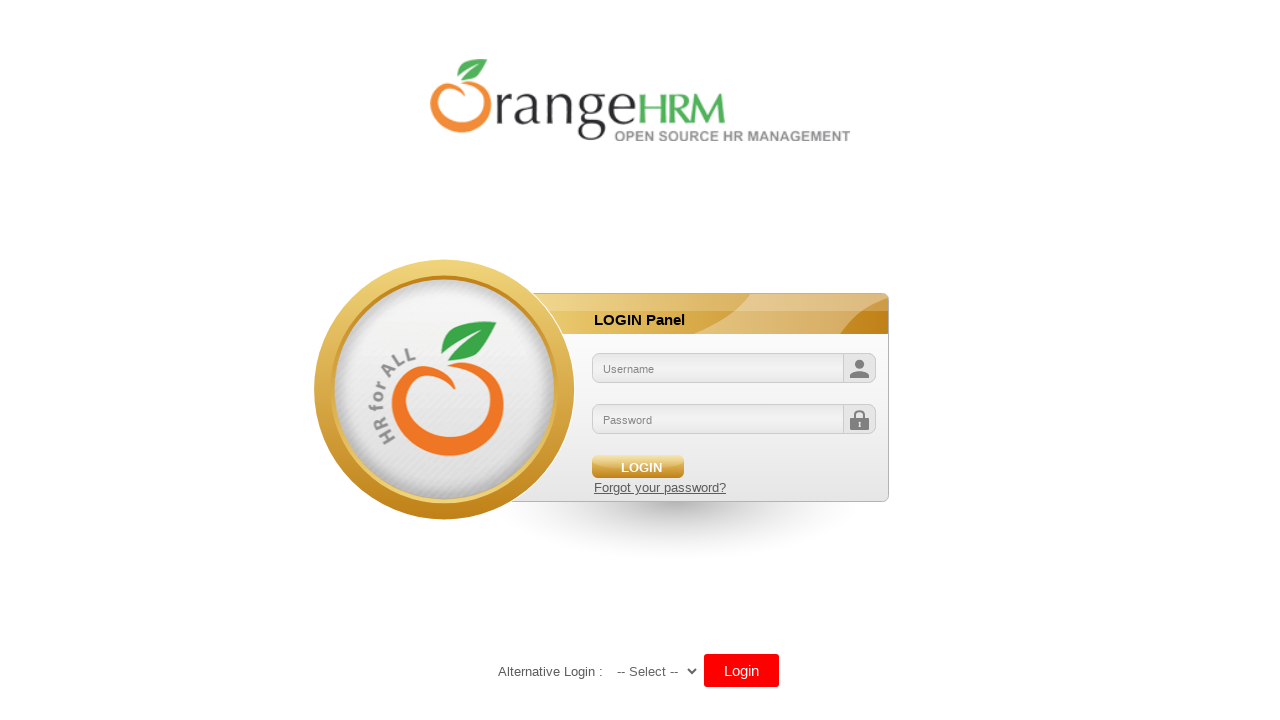

Verified page title is 'OrangeHRM'
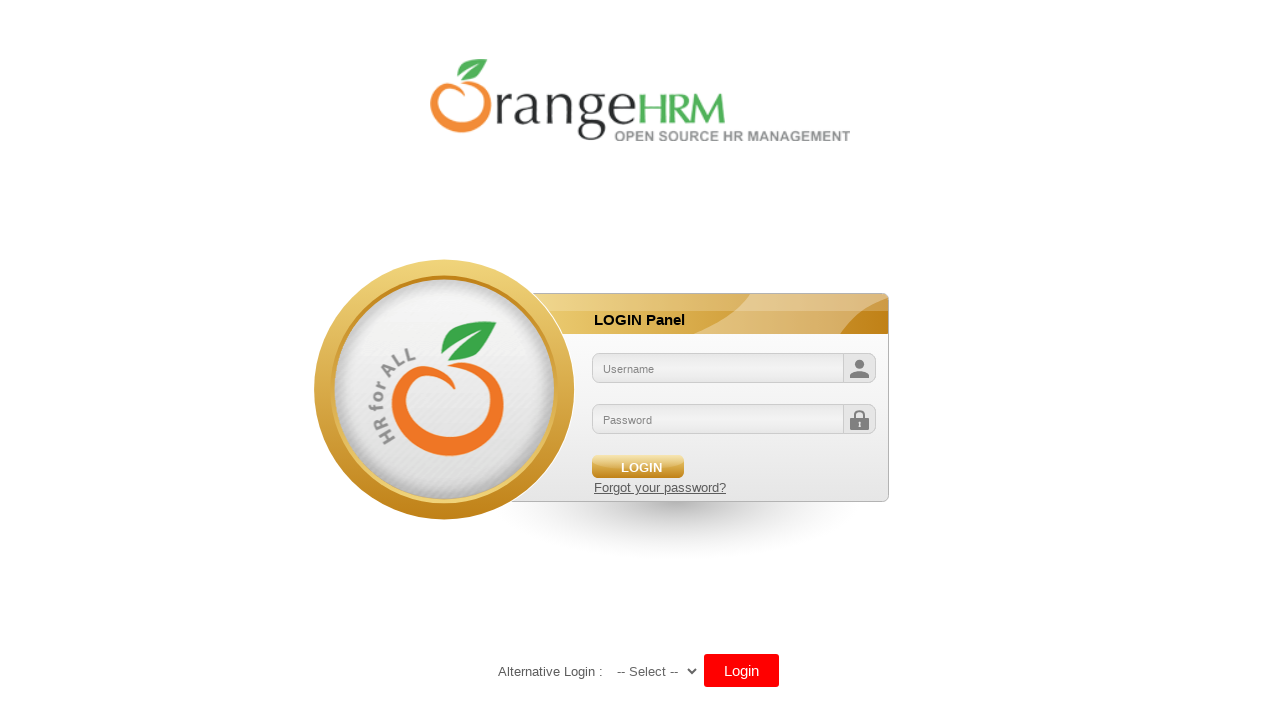

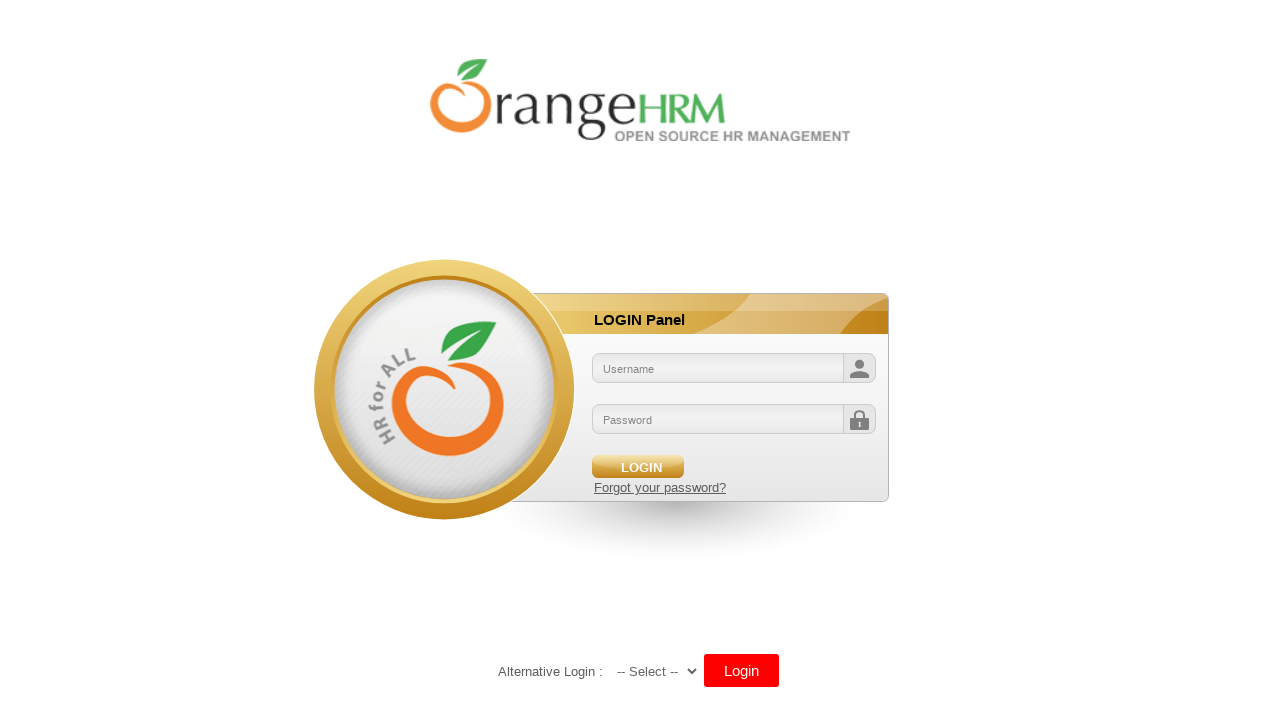